Navigates to Squaded App website and scrolls through the full page to ensure all content loads properly

Starting URL: https://www.squaded.app/

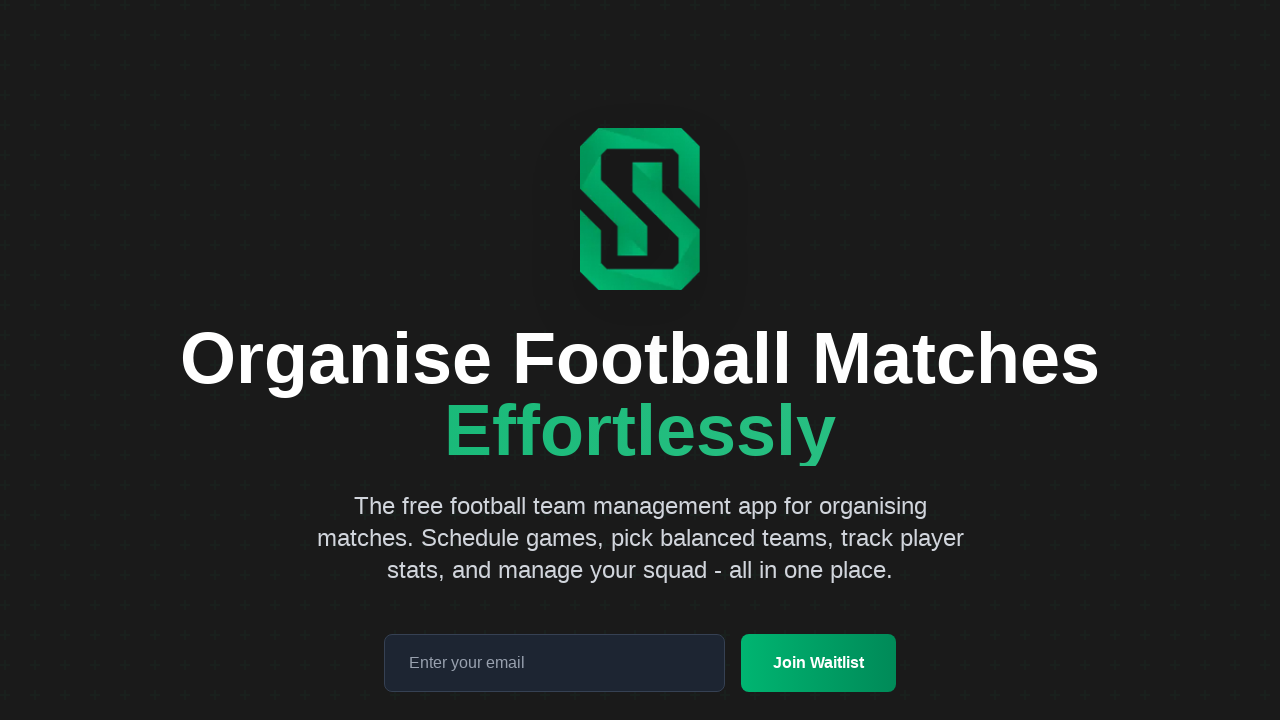

Waited for page to reach network idle state
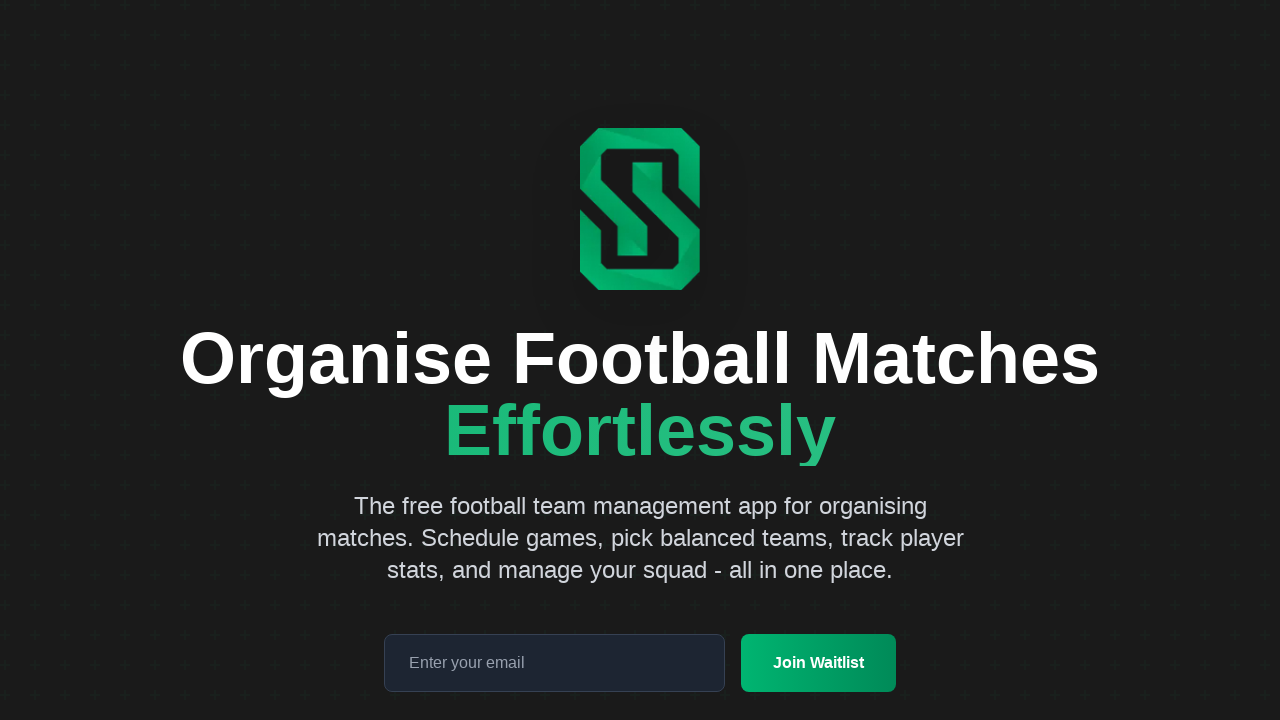

Scrolled to bottom of page to load all content
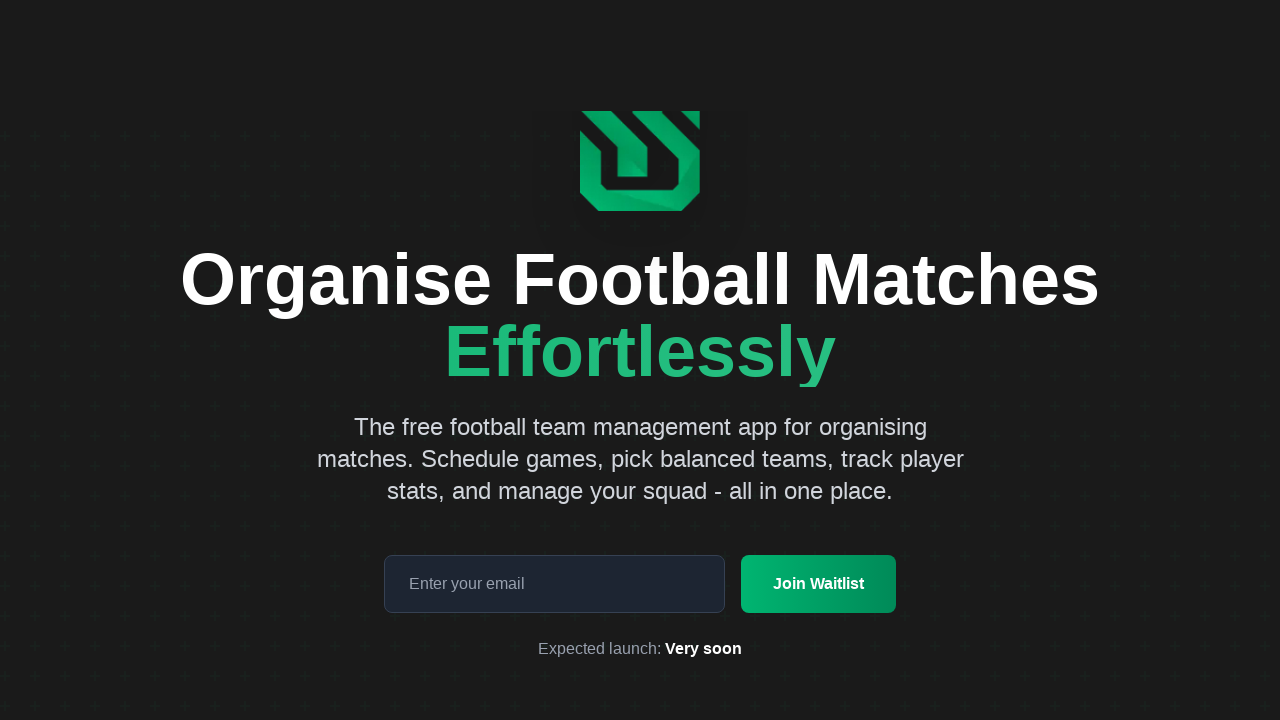

Waited 2 seconds for content to fully render
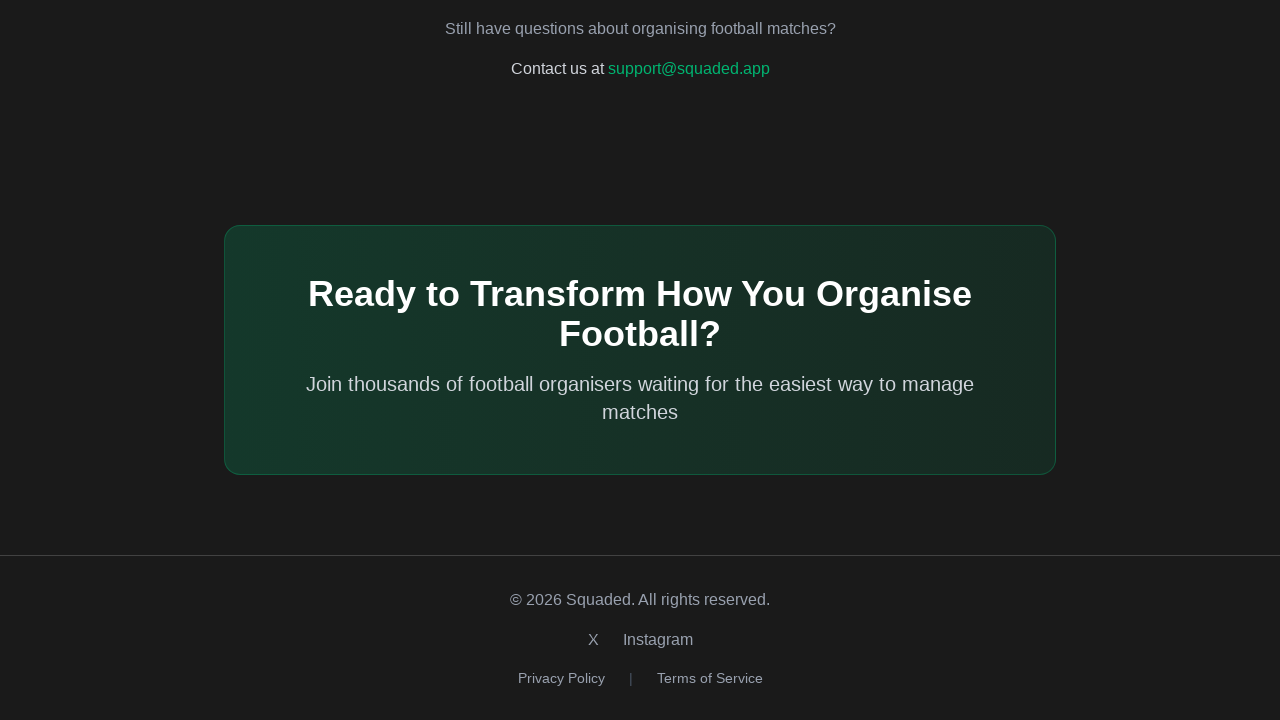

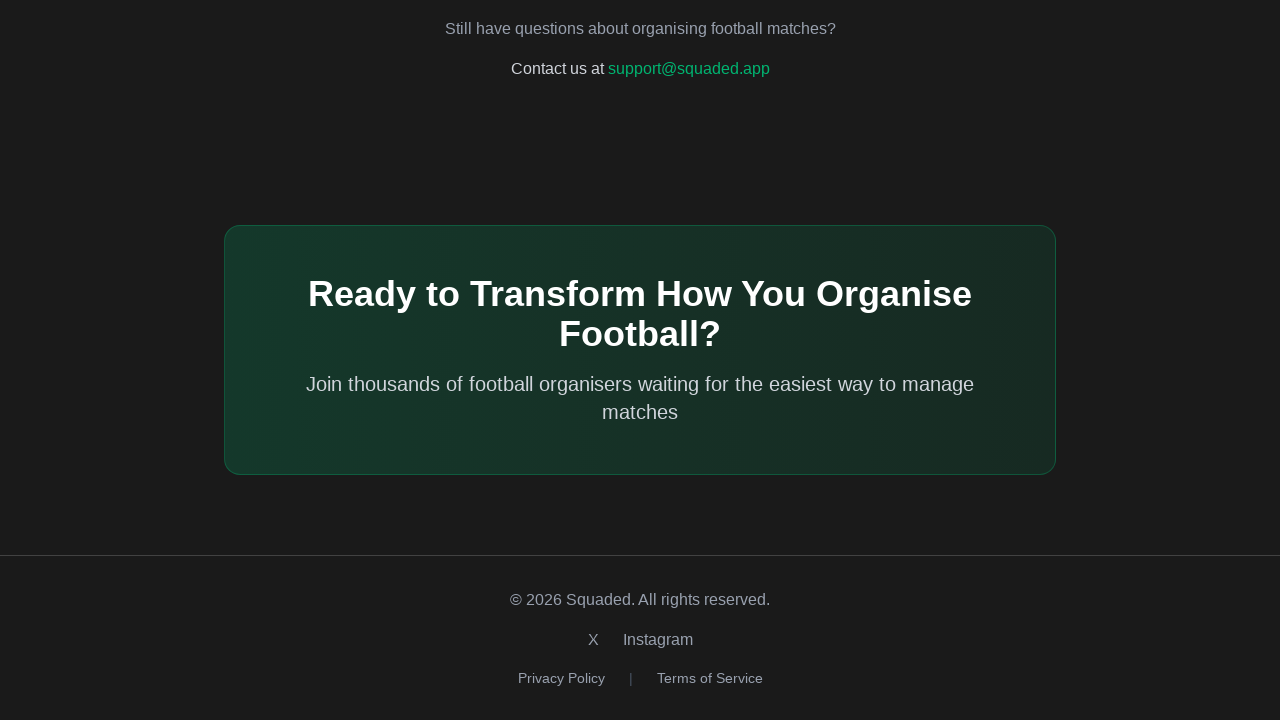